Navigates to Expedia and clicks on the Flights tab to access flight booking options

Starting URL: https://www.expedia.com/

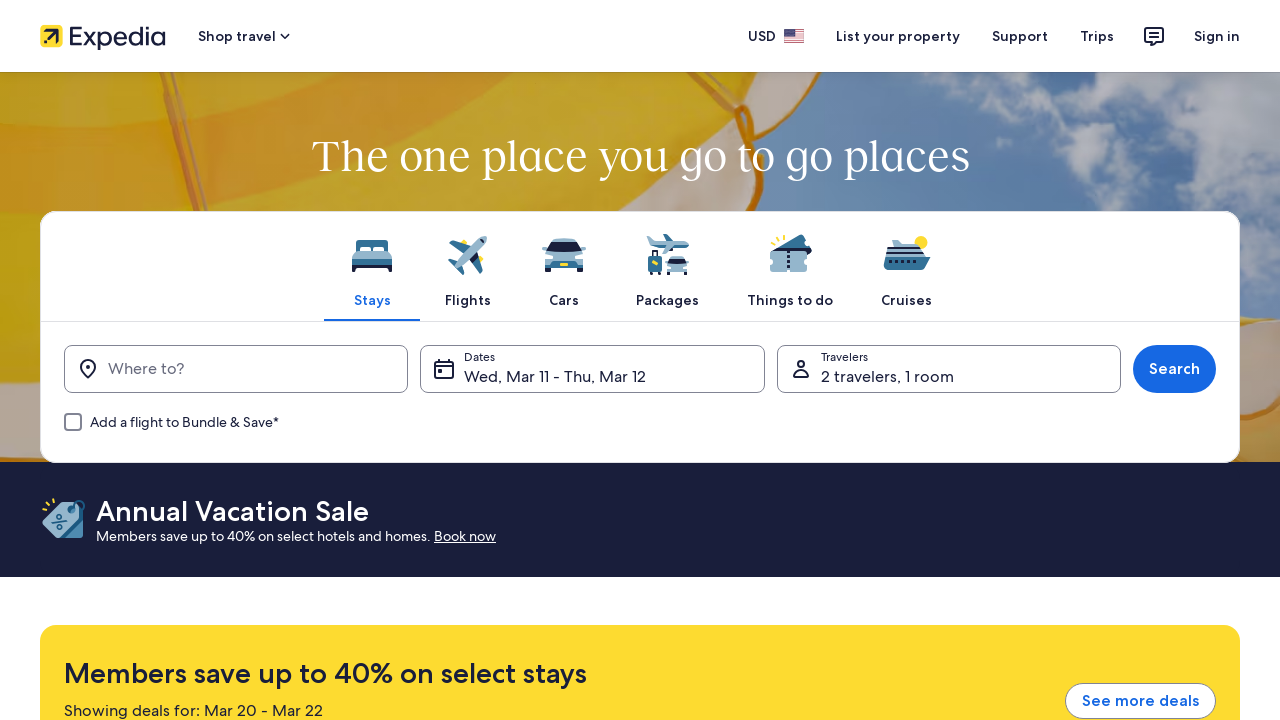

Navigated to Expedia homepage
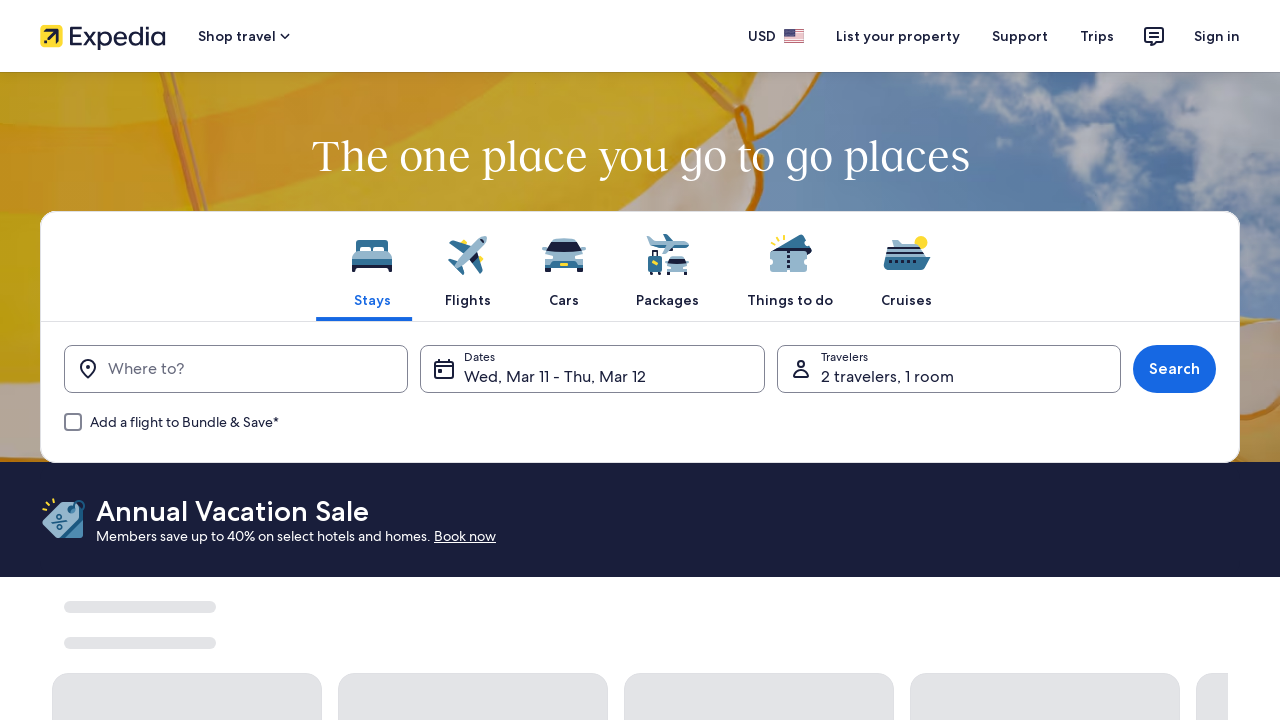

Clicked on the Flights tab to access flight booking options at (468, 300) on xpath=//span[contains(text(),'Flights')]
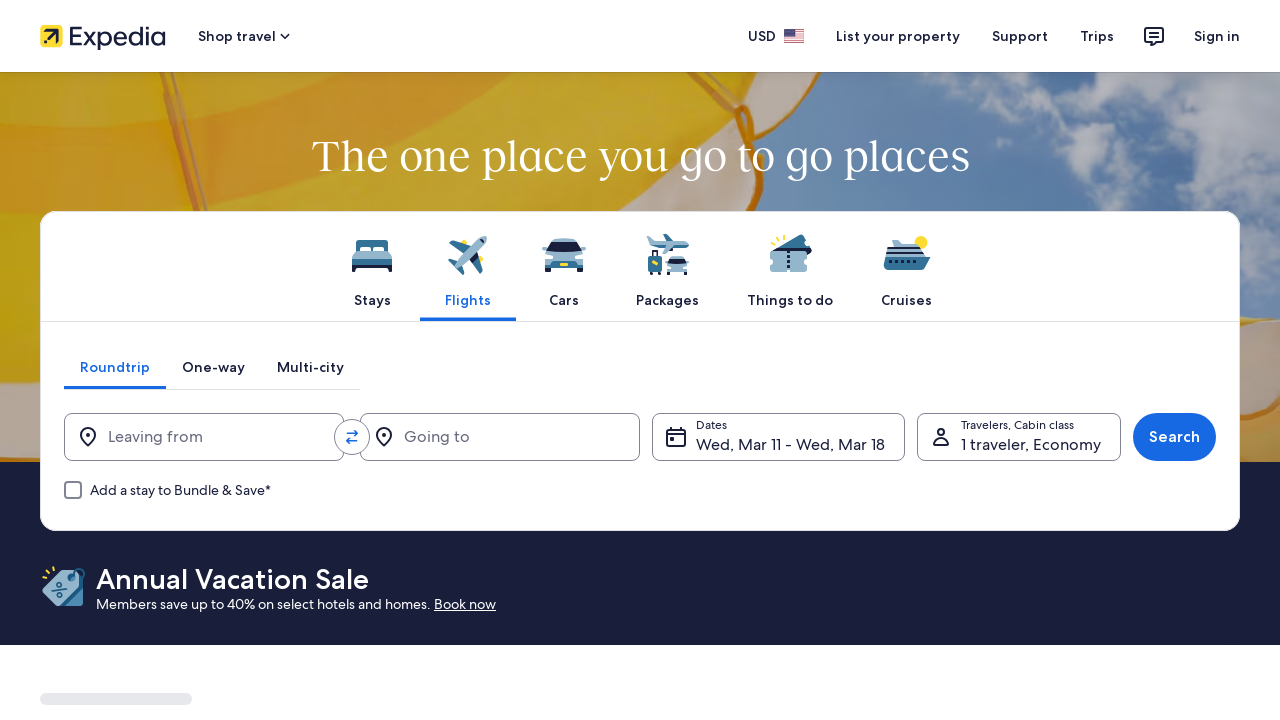

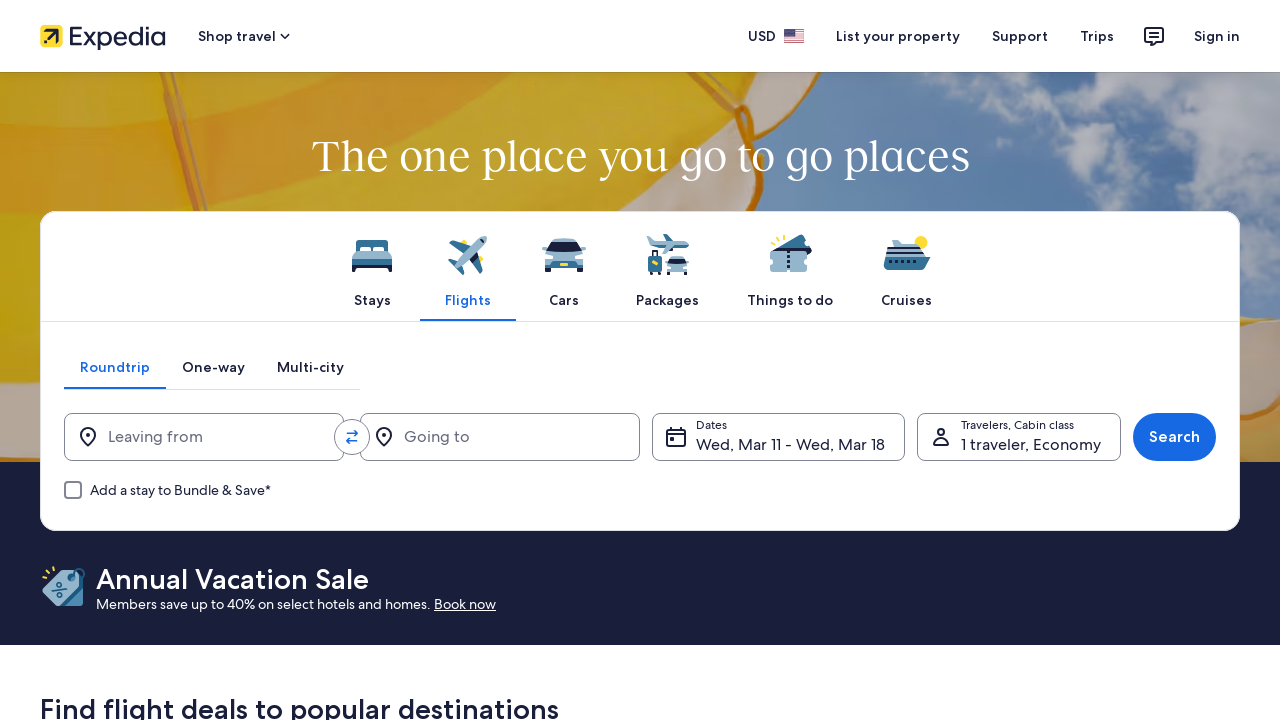